Tests that clicking the small modal button opens a small modal dialog on the DemoQA modal dialogs page

Starting URL: https://demoqa.com/modal-dialogs

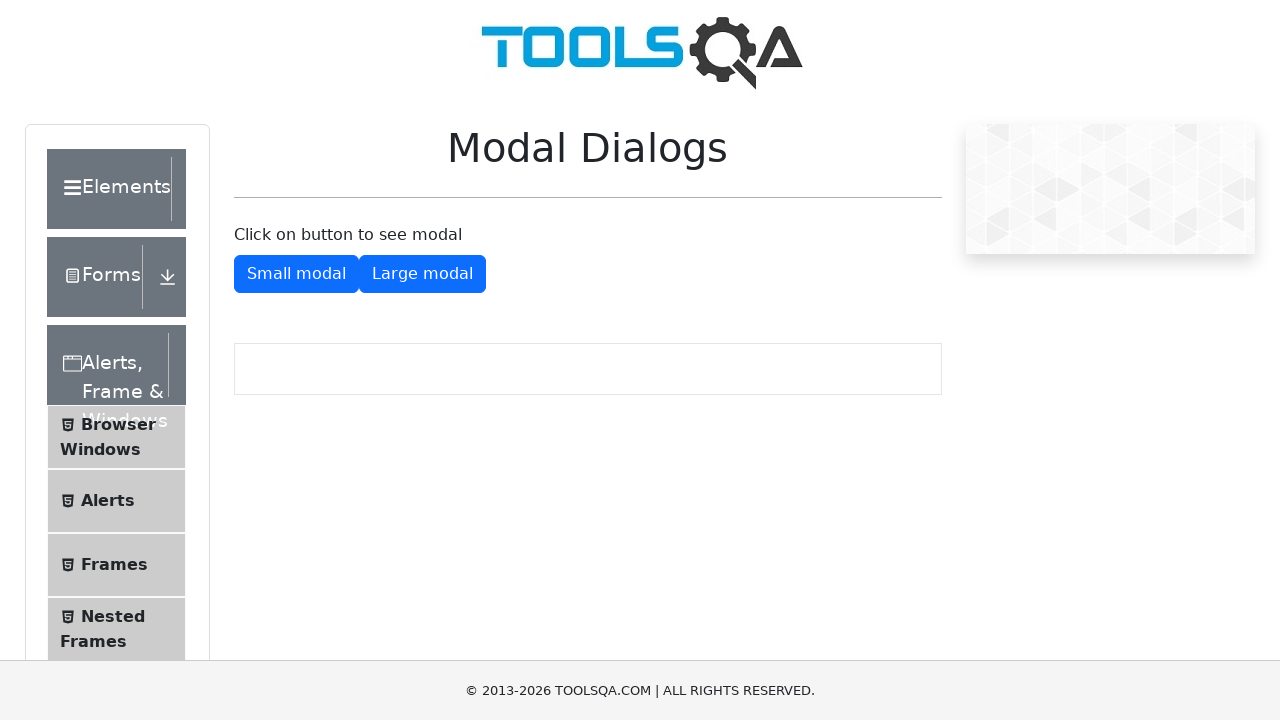

Clicked the small modal button at (296, 274) on #showSmallModal
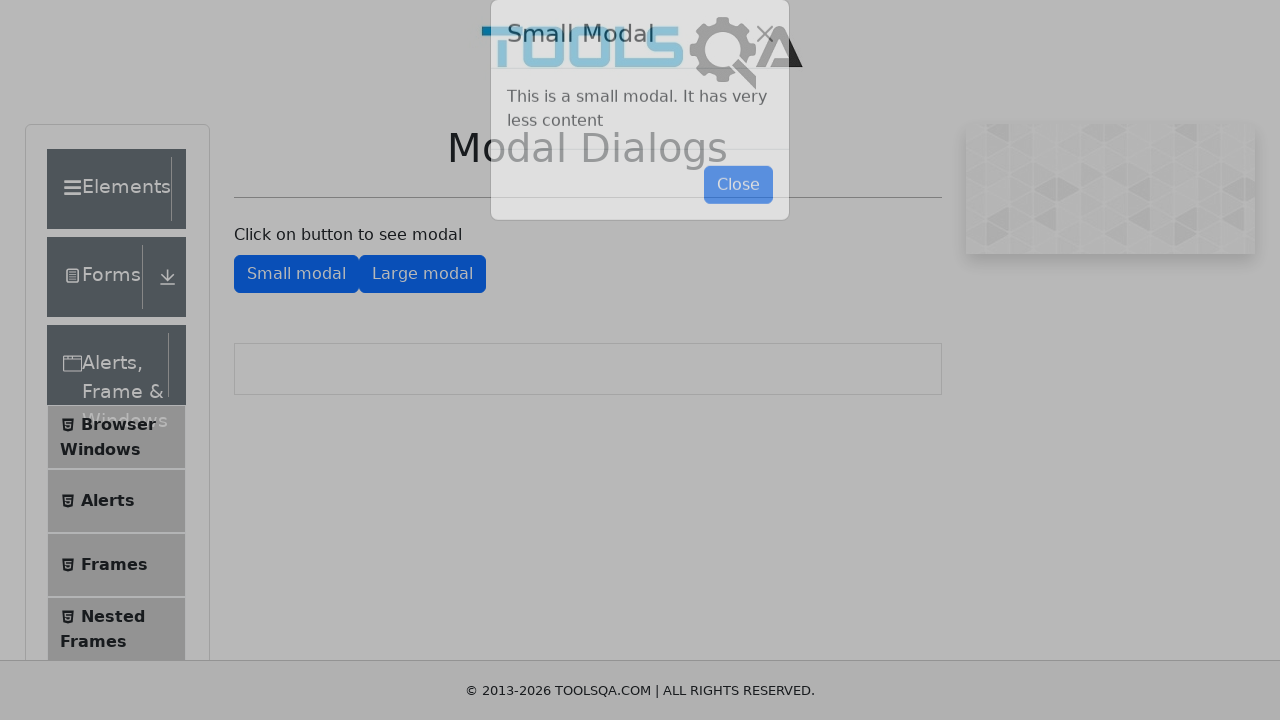

Small modal dialog loaded and is visible
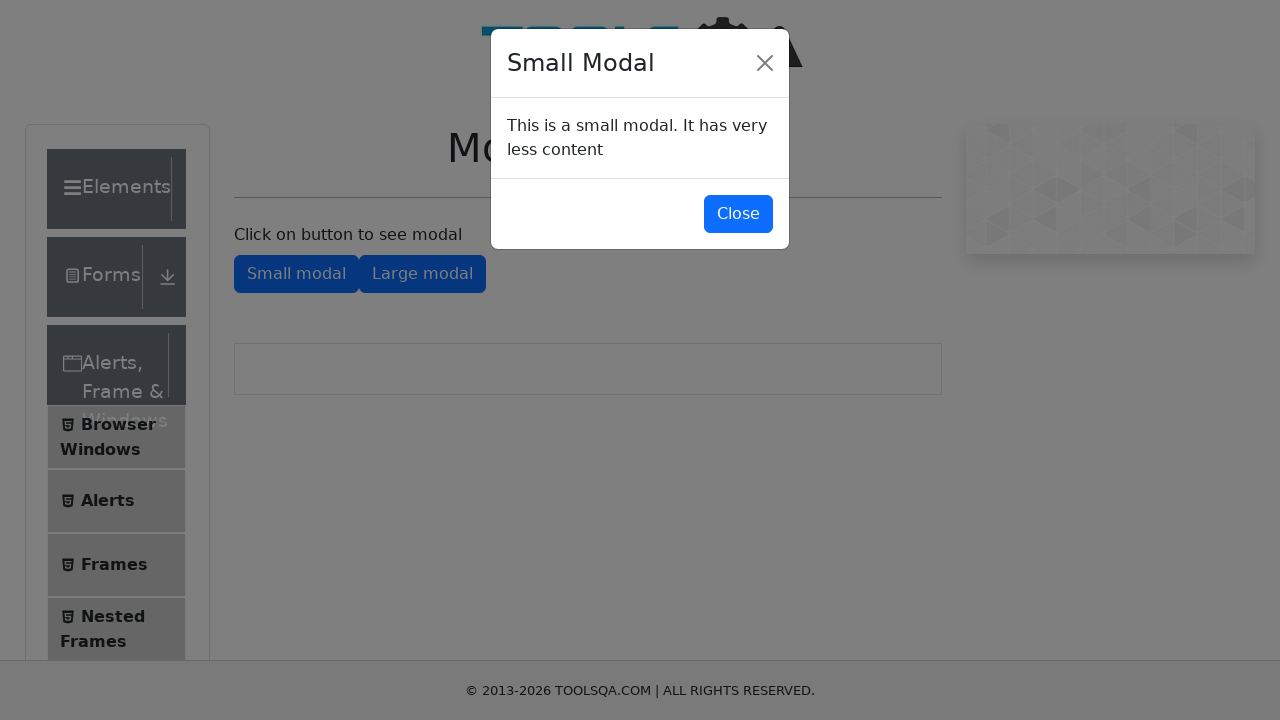

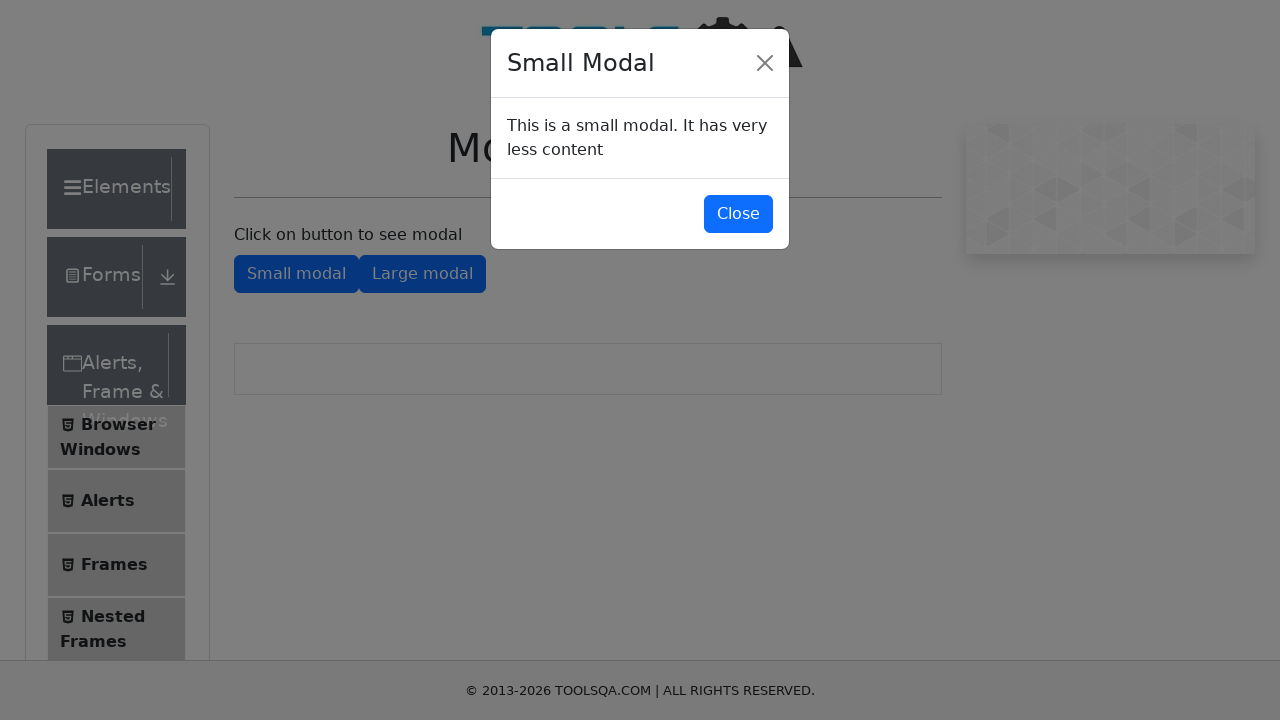